Tests sorting the Due column on table2 (with semantic class attributes) in ascending order using more readable CSS selectors.

Starting URL: http://the-internet.herokuapp.com/tables

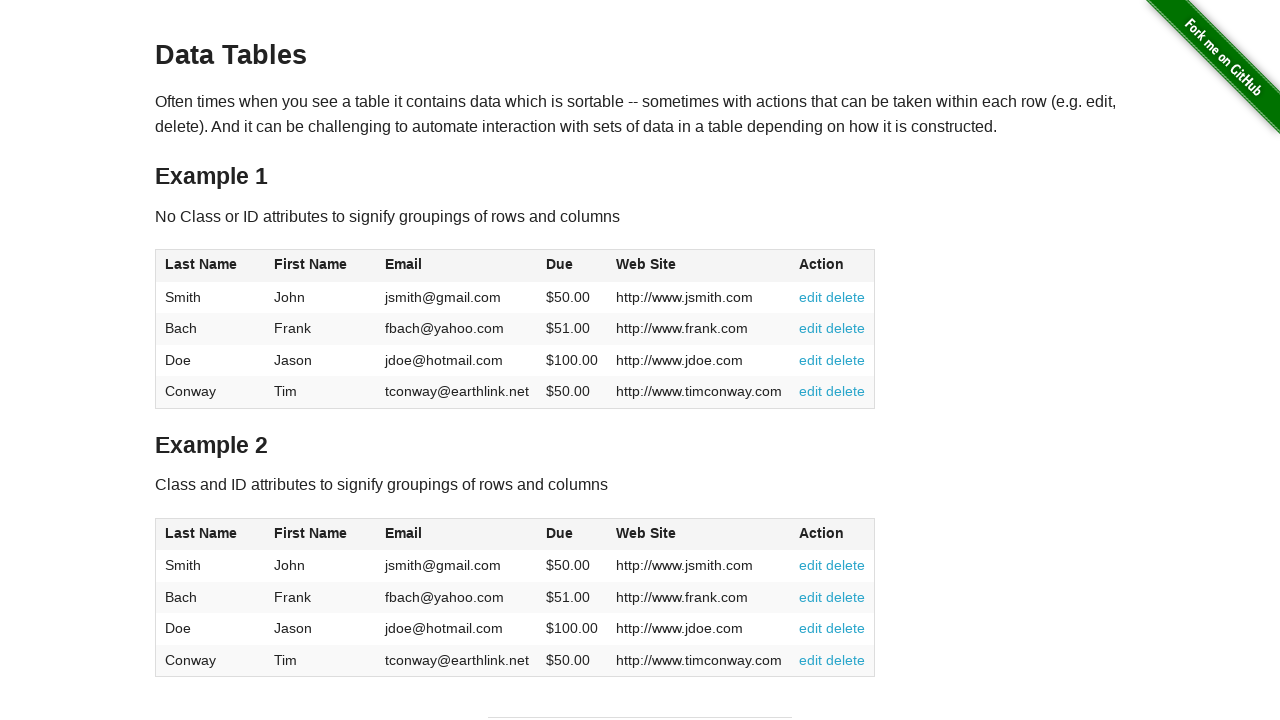

Clicked Due column header in table2 to sort at (560, 533) on #table2 thead .dues
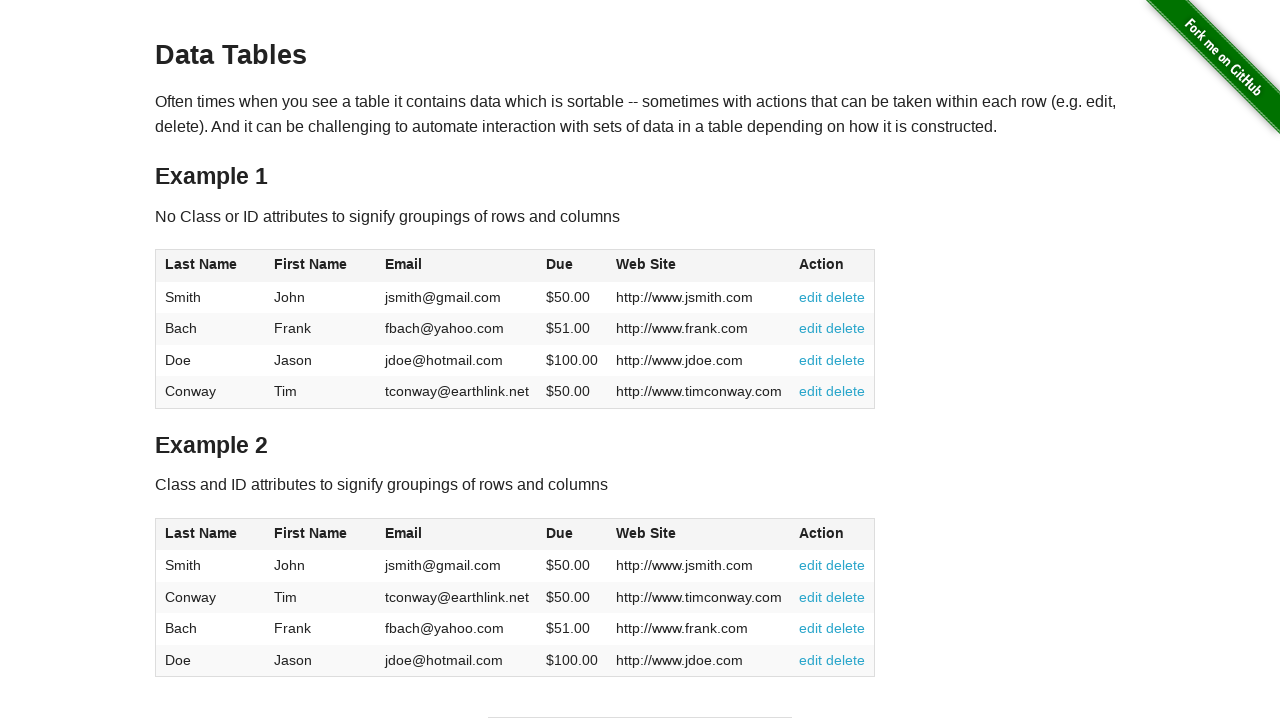

Waited for table2 body to load with due values
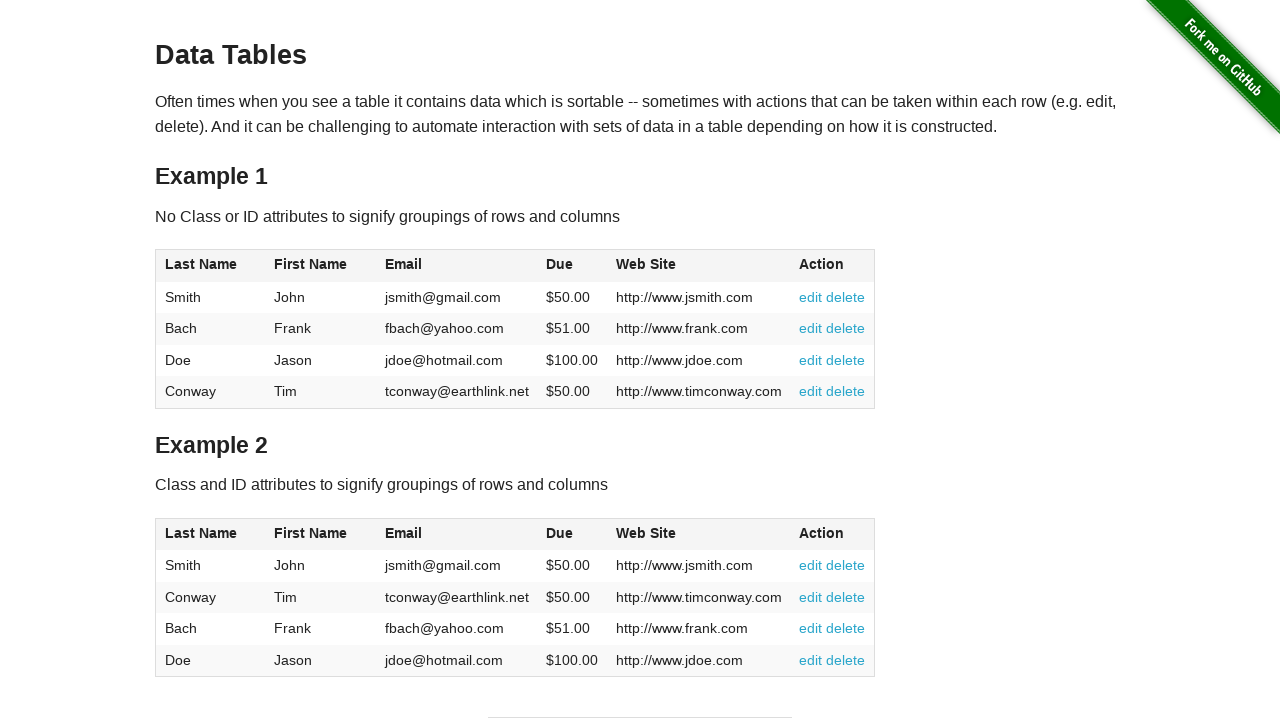

Retrieved all due value cells from table2
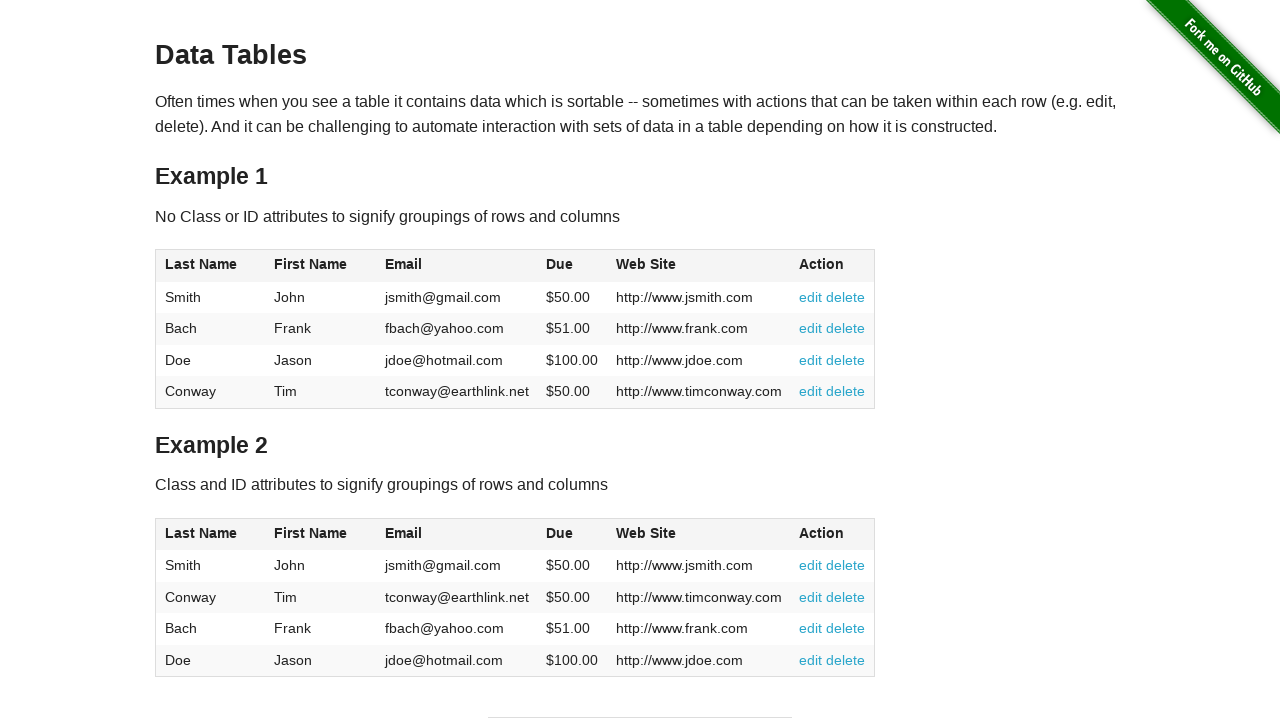

Extracted and parsed 4 due values: [50.0, 50.0, 51.0, 100.0]
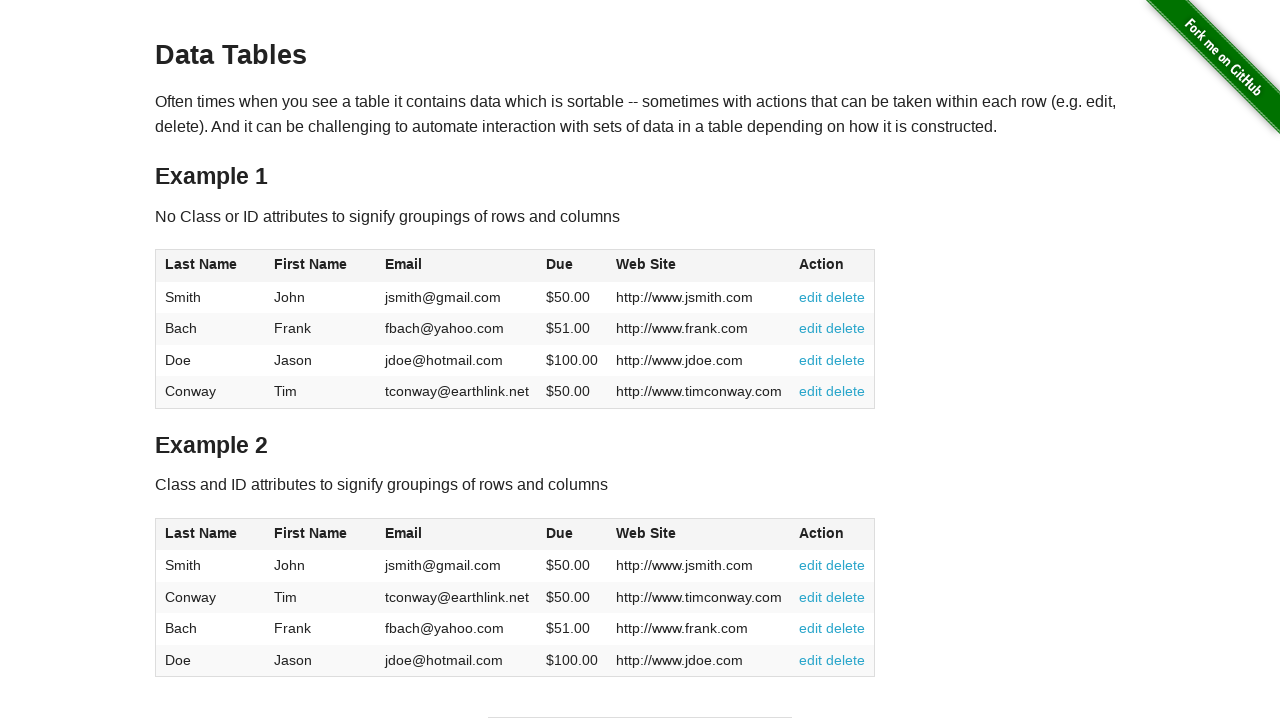

Verified all due values are in ascending order
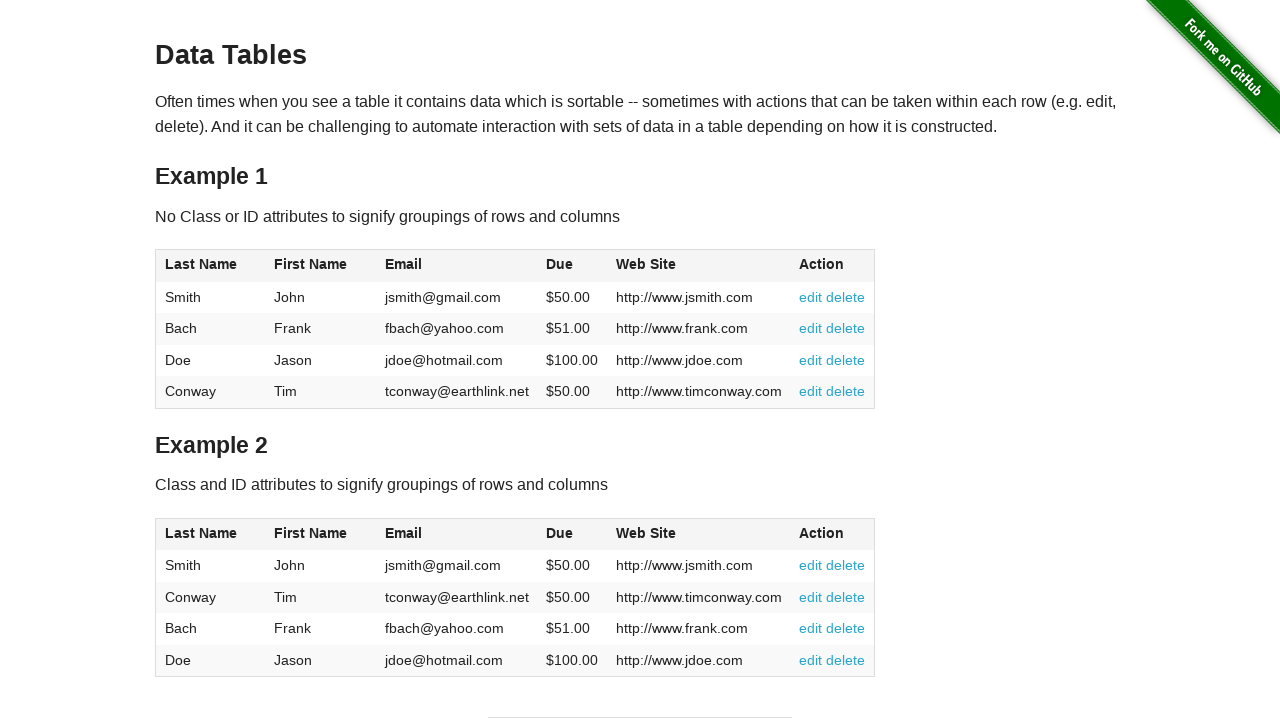

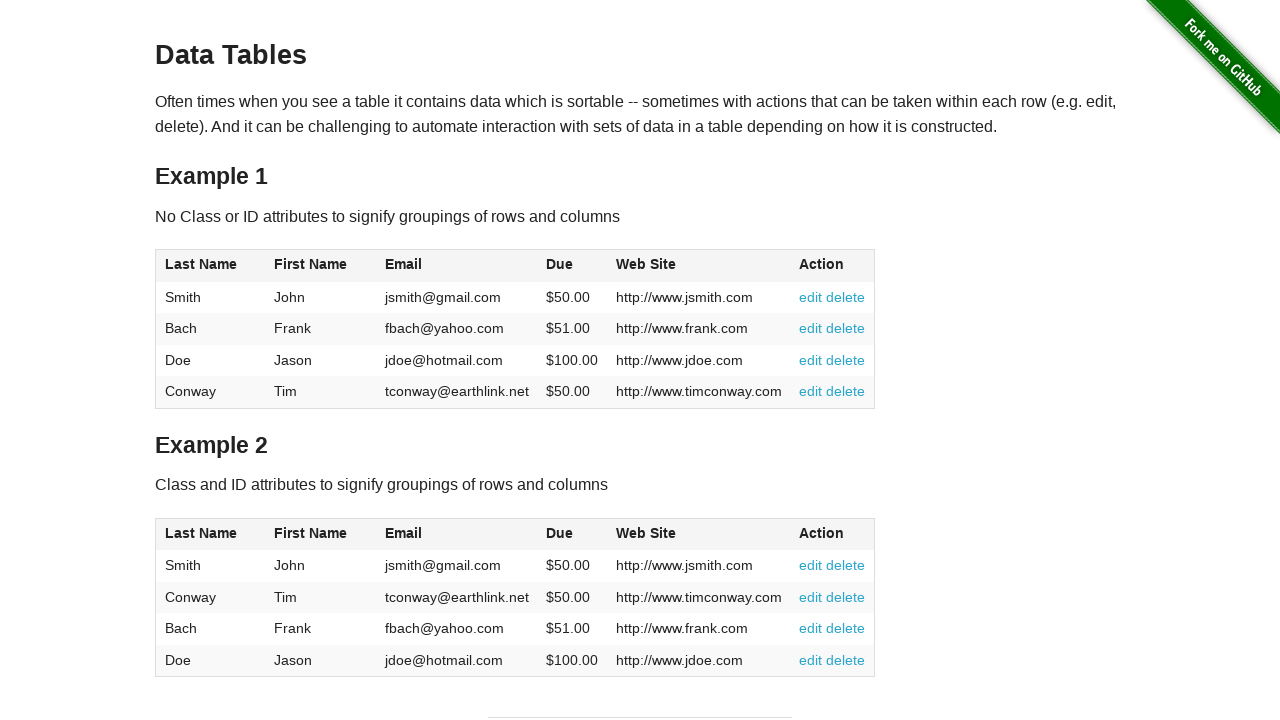